Tests the contact form functionality by navigating to the Contact Us page, filling in name, email, and message fields, then submitting the form.

Starting URL: https://shopdemo-alex-hot.koyeb.app/

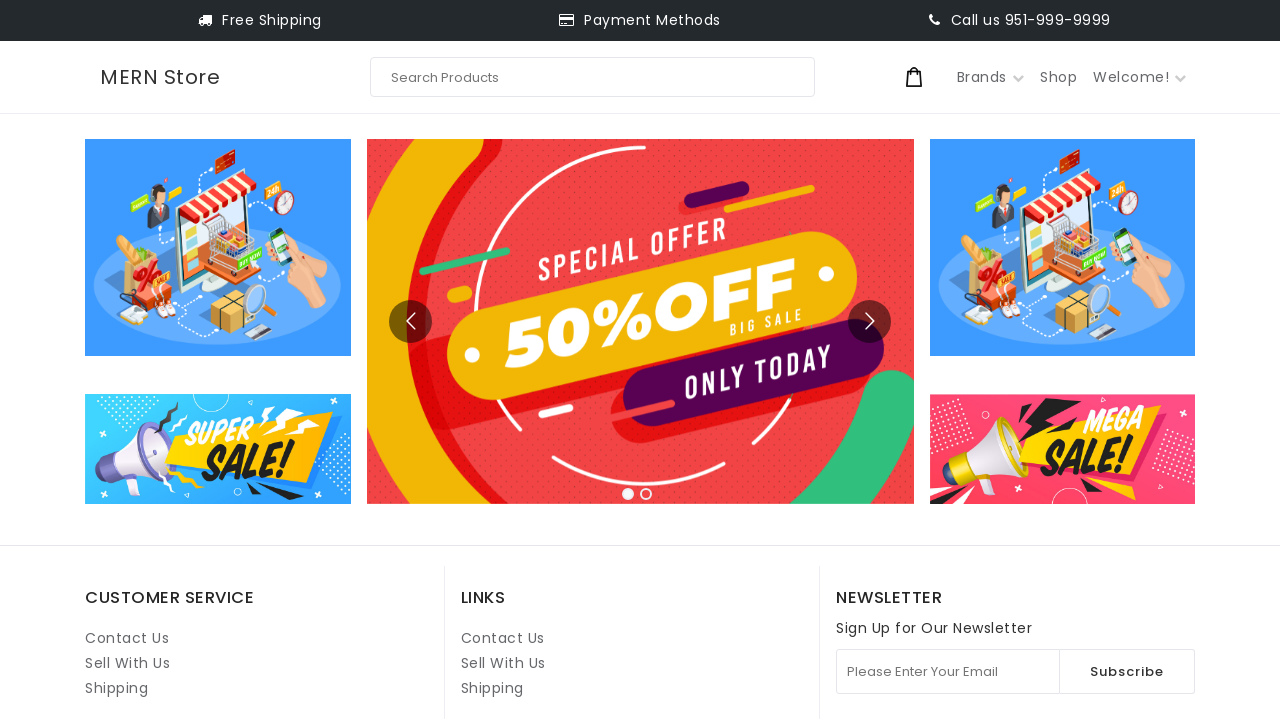

Clicked on Contact Us link at (503, 638) on internal:role=link[name="Contact Us"i] >> nth=1
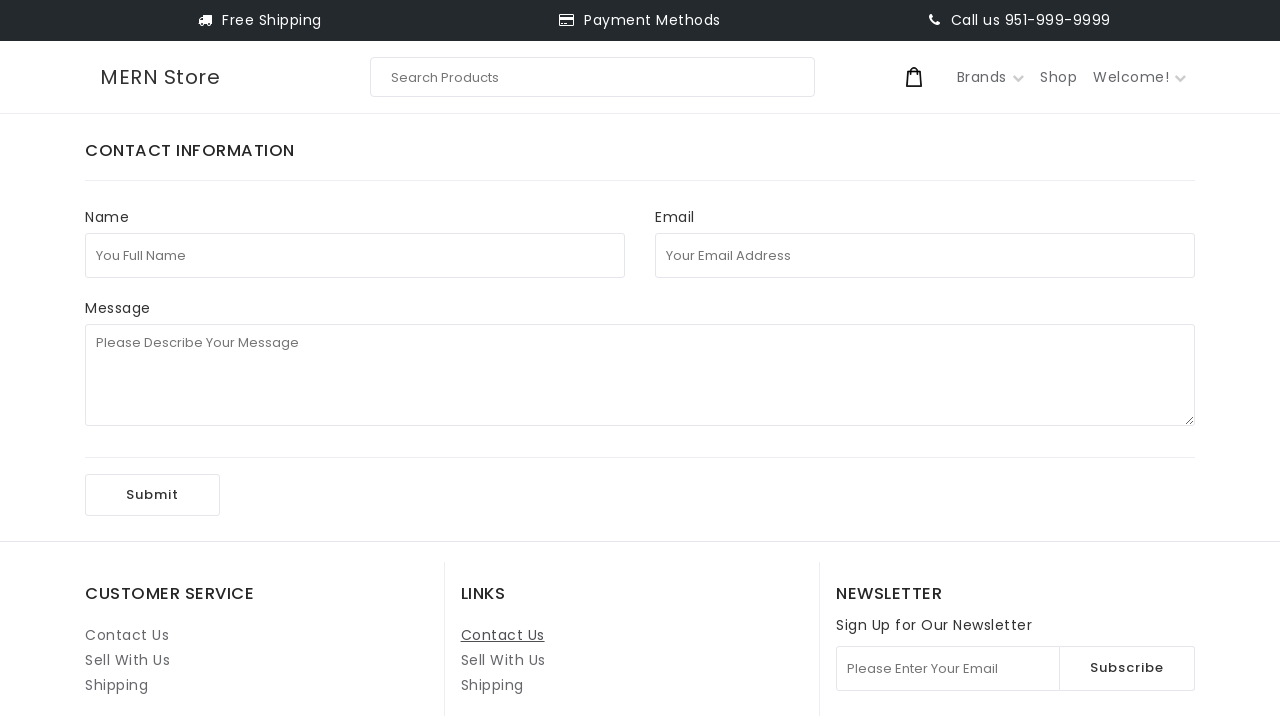

Clicked on full name field at (355, 255) on internal:attr=[placeholder="You Full Name"i]
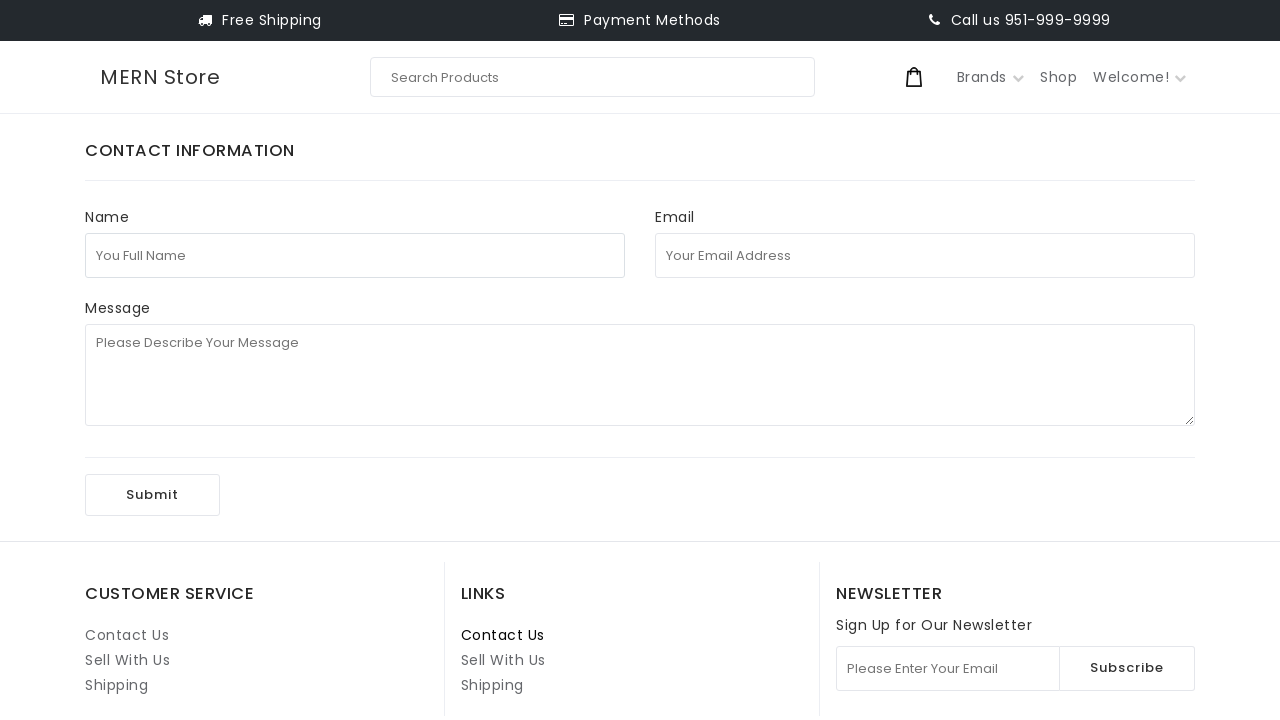

Filled in full name field with 'test123' on internal:attr=[placeholder="You Full Name"i]
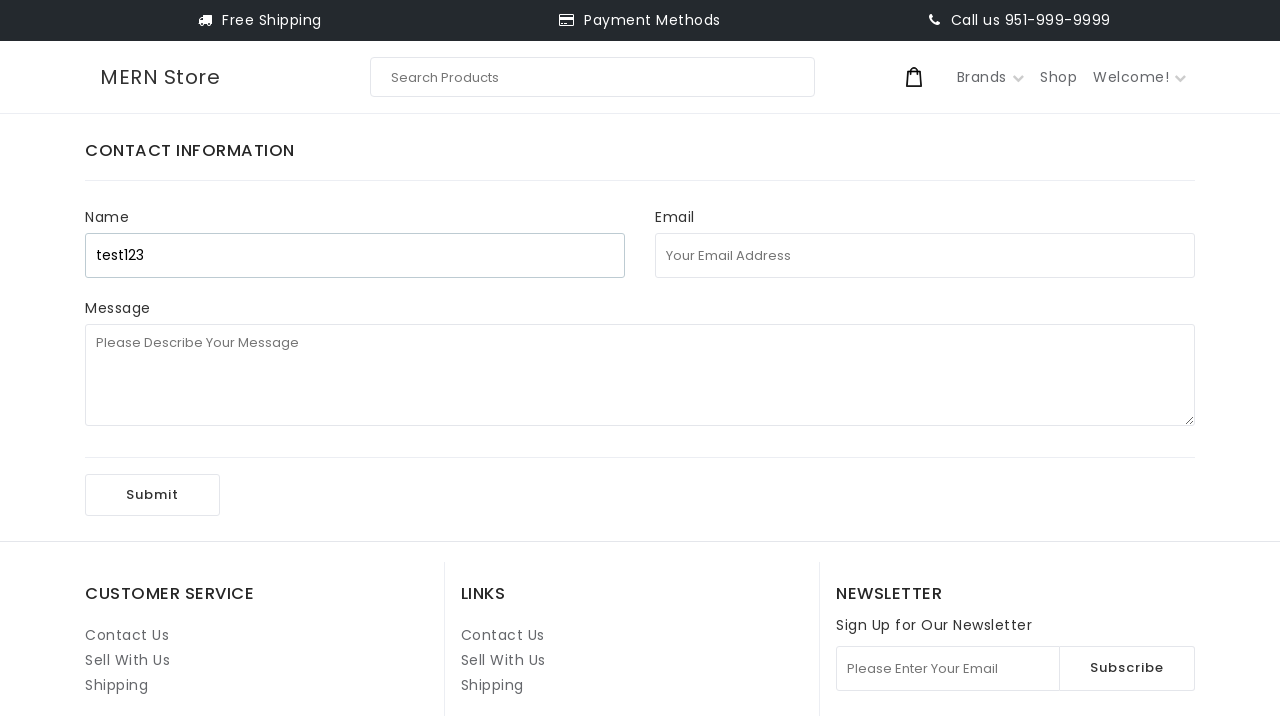

Clicked on email address field at (925, 255) on internal:attr=[placeholder="Your Email Address"i]
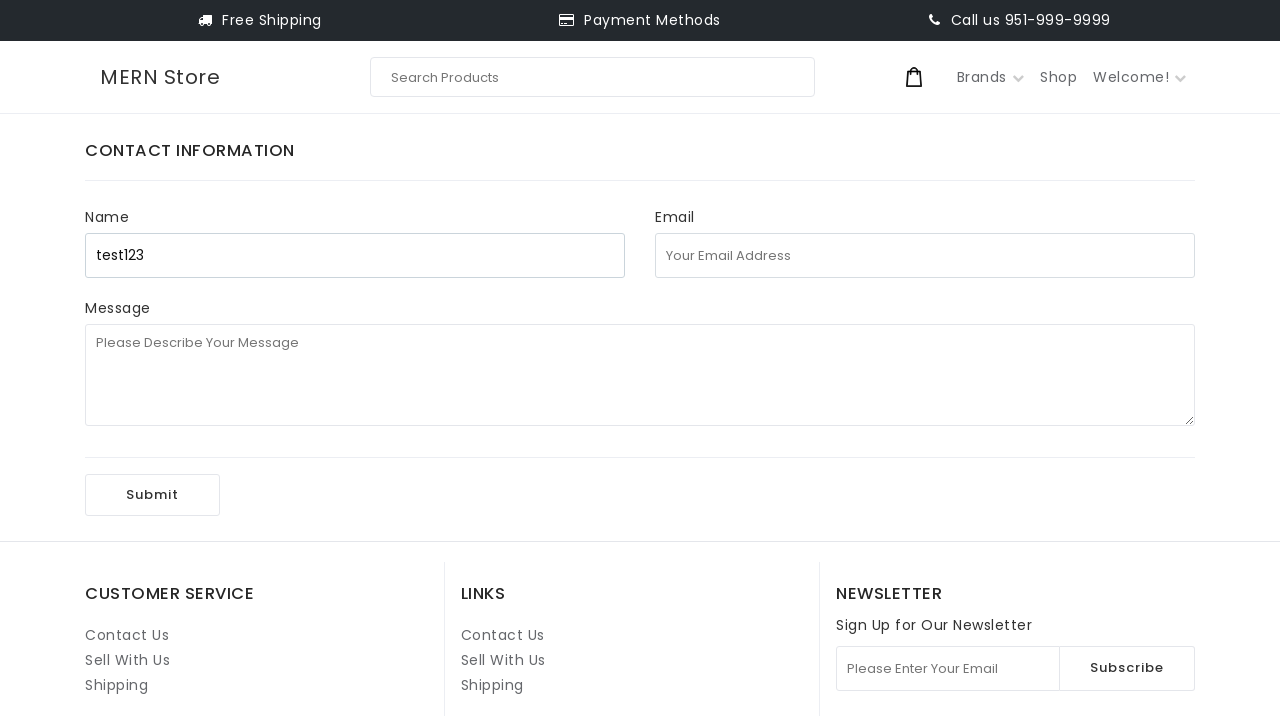

Filled in email address field with 'testuser8472@example.com' on internal:attr=[placeholder="Your Email Address"i]
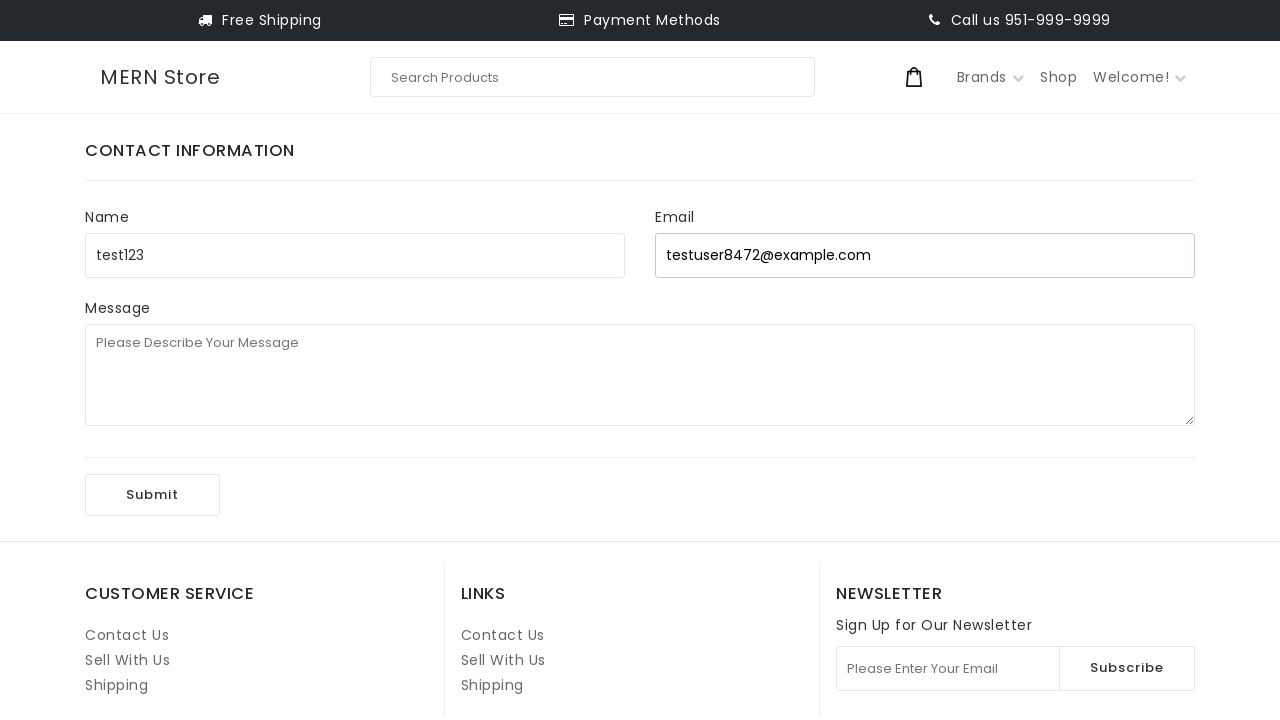

Clicked on message field at (640, 375) on internal:attr=[placeholder="Please Describe Your Message"i]
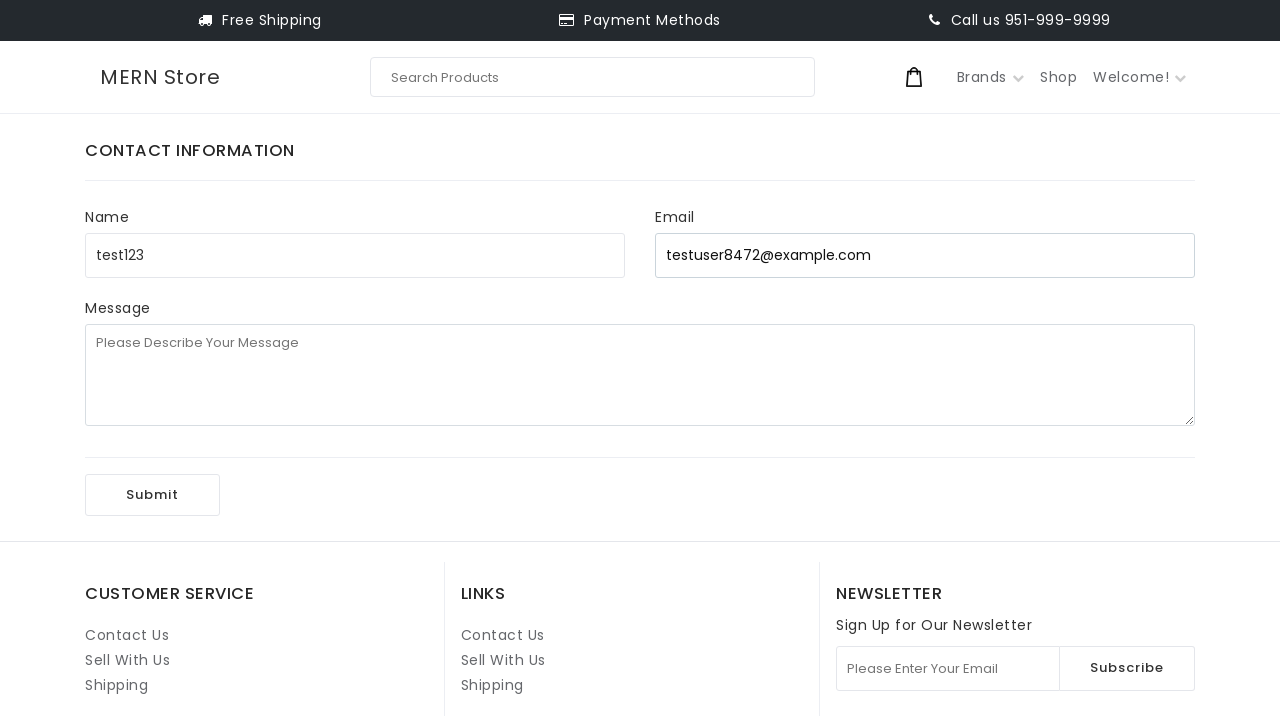

Filled in message field with 'This is a test message for the contact form' on internal:attr=[placeholder="Please Describe Your Message"i]
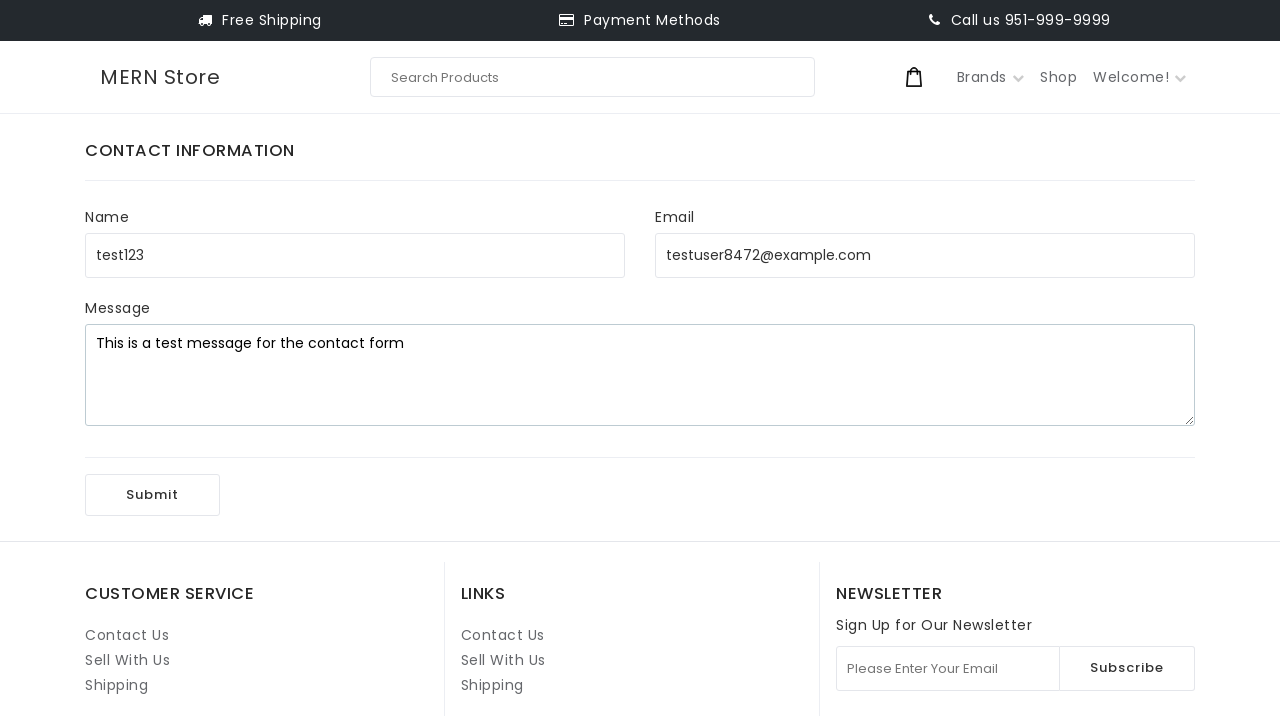

Clicked Submit button to submit the contact form at (152, 495) on internal:role=button[name="Submit"i]
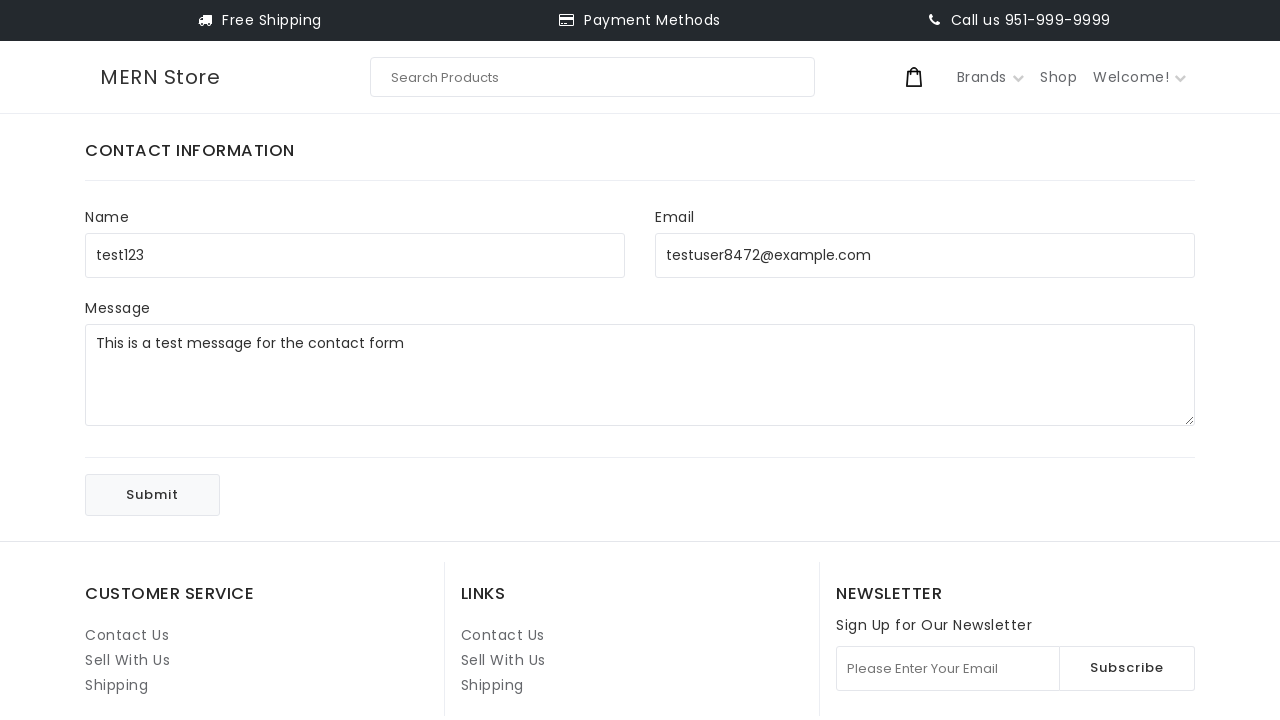

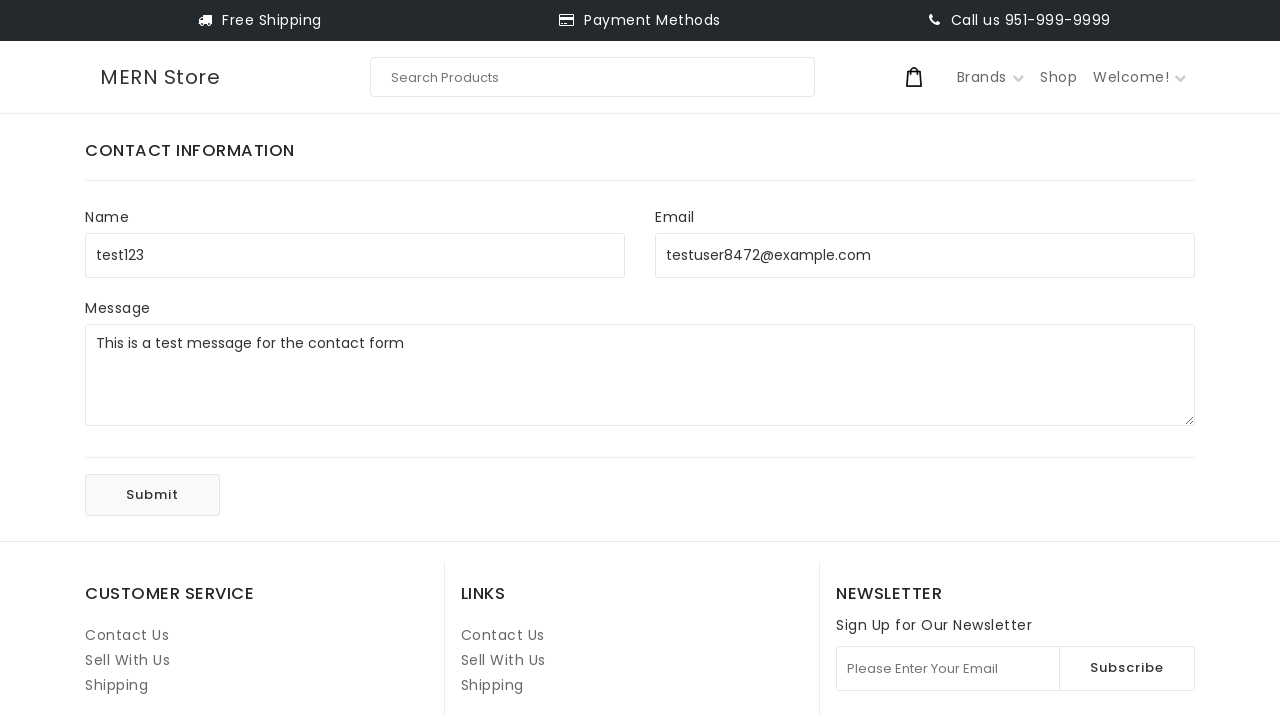